Navigates to the OpenCart demo site and scrolls to the bottom of the page to verify scrolling functionality.

Starting URL: https://naveenautomationlabs.com/opencart/

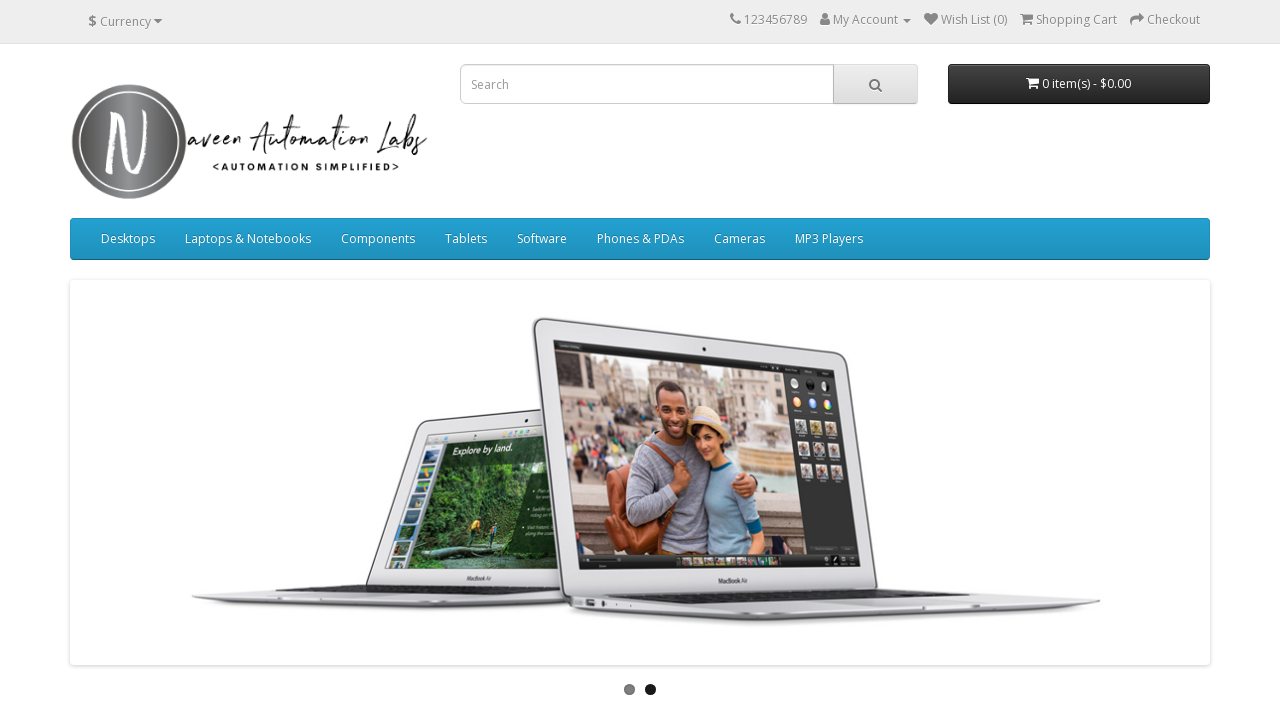

Scrolled to the bottom of the OpenCart demo page
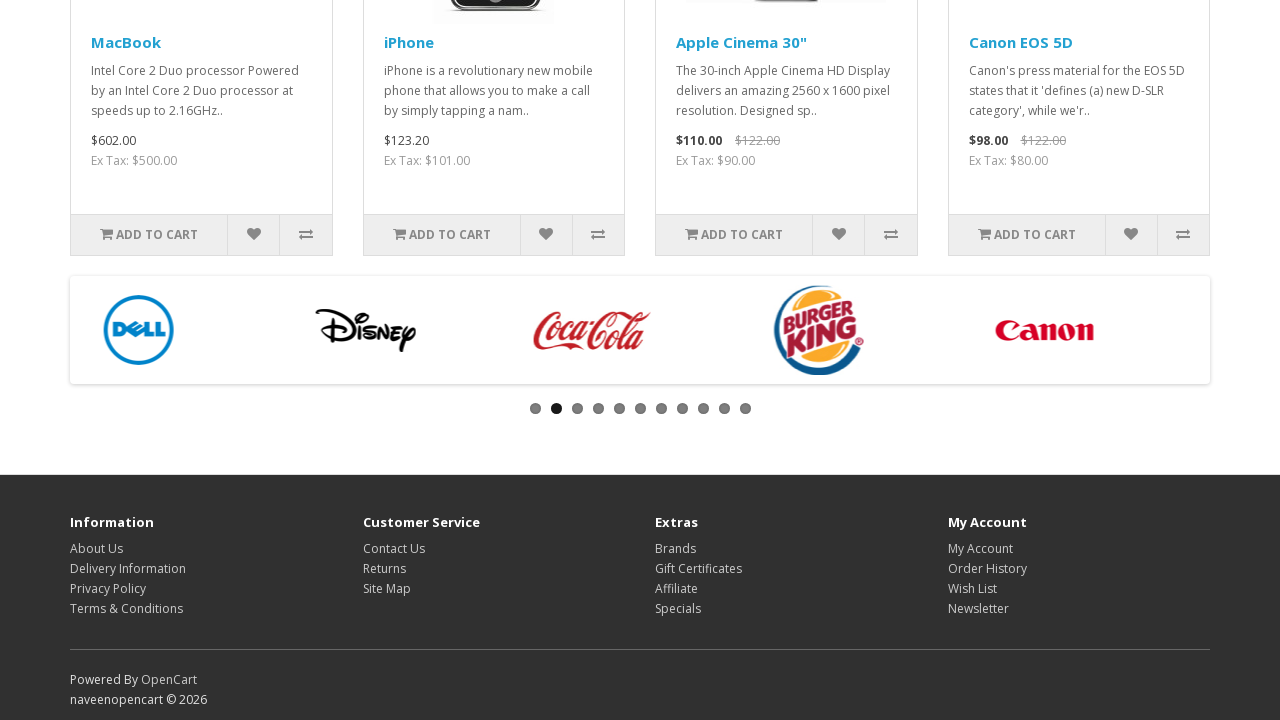

Waited for page to settle after scrolling
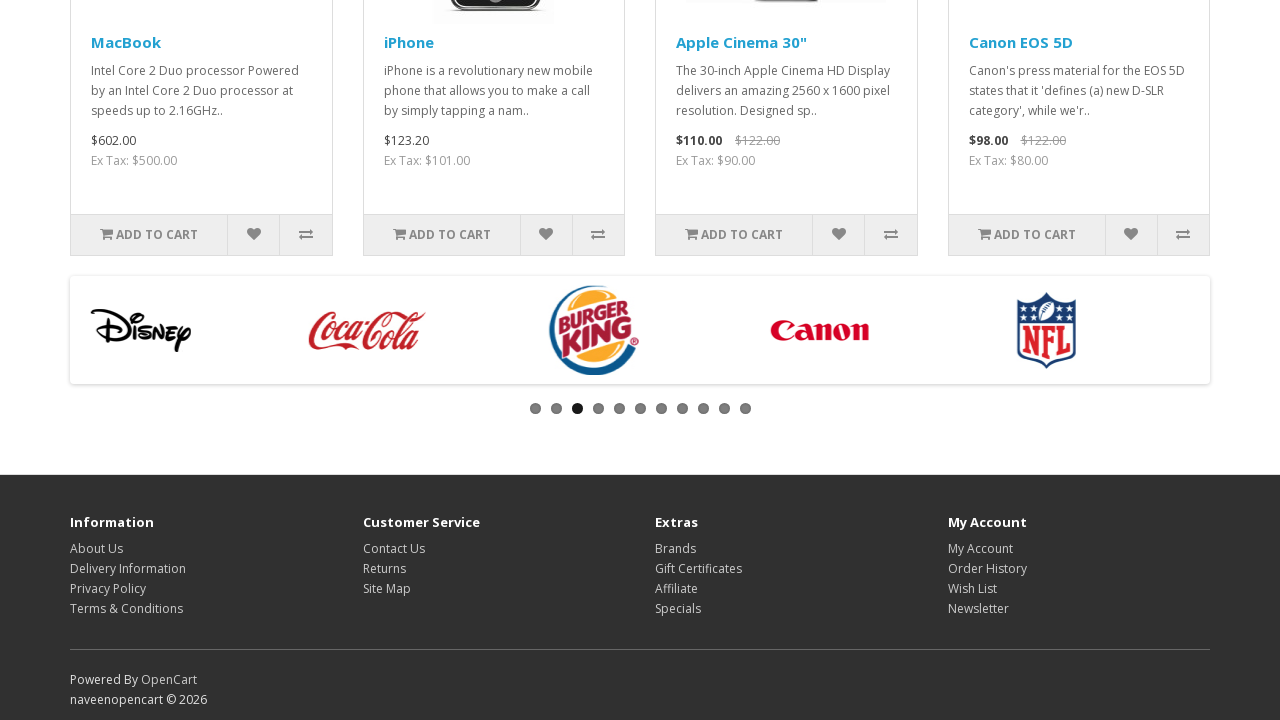

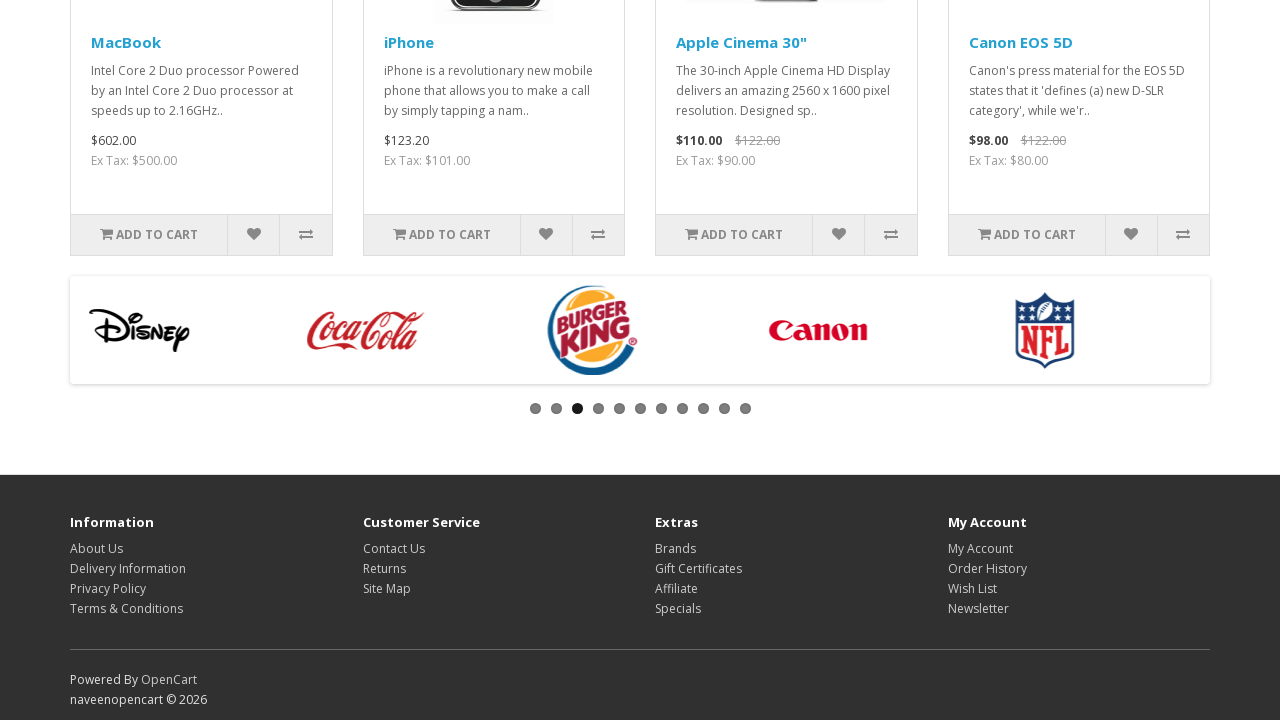